Tests drag and drop functionality by dragging an element from a source location and dropping it onto a target location

Starting URL: http://only-testing-blog.blogspot.in/2014/09/drag-and-drop.html

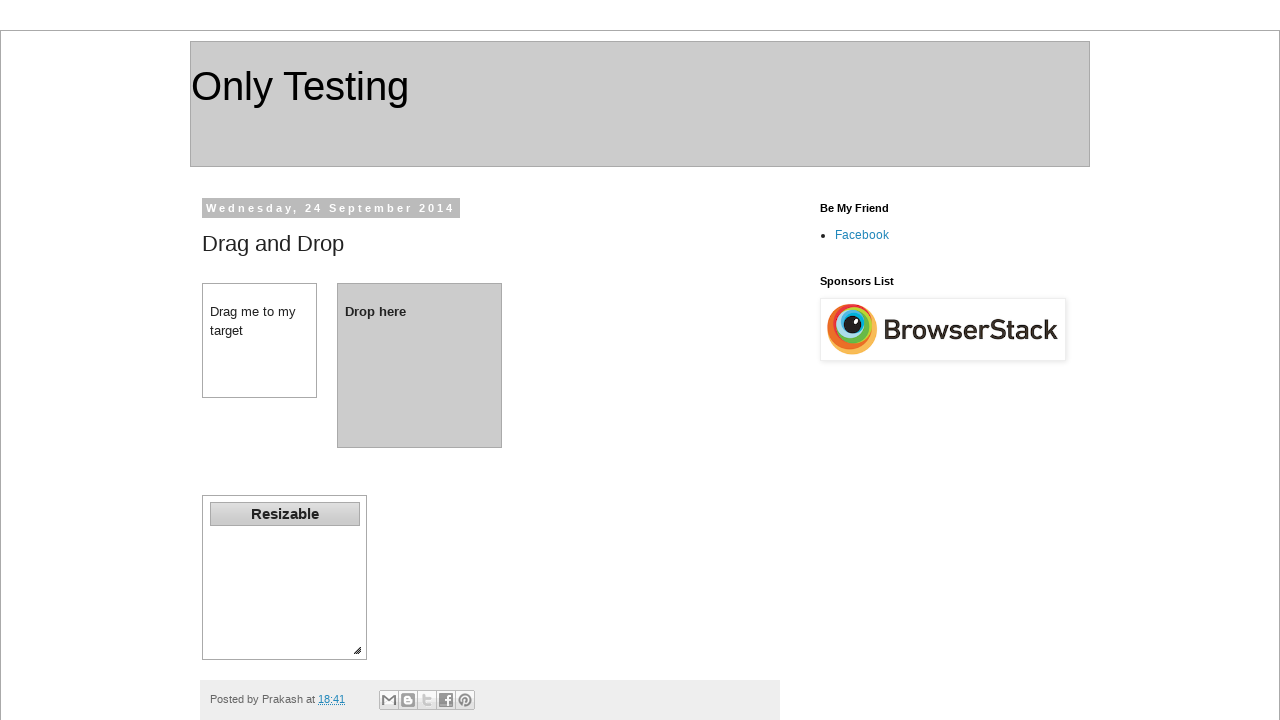

Navigated to drag and drop test page
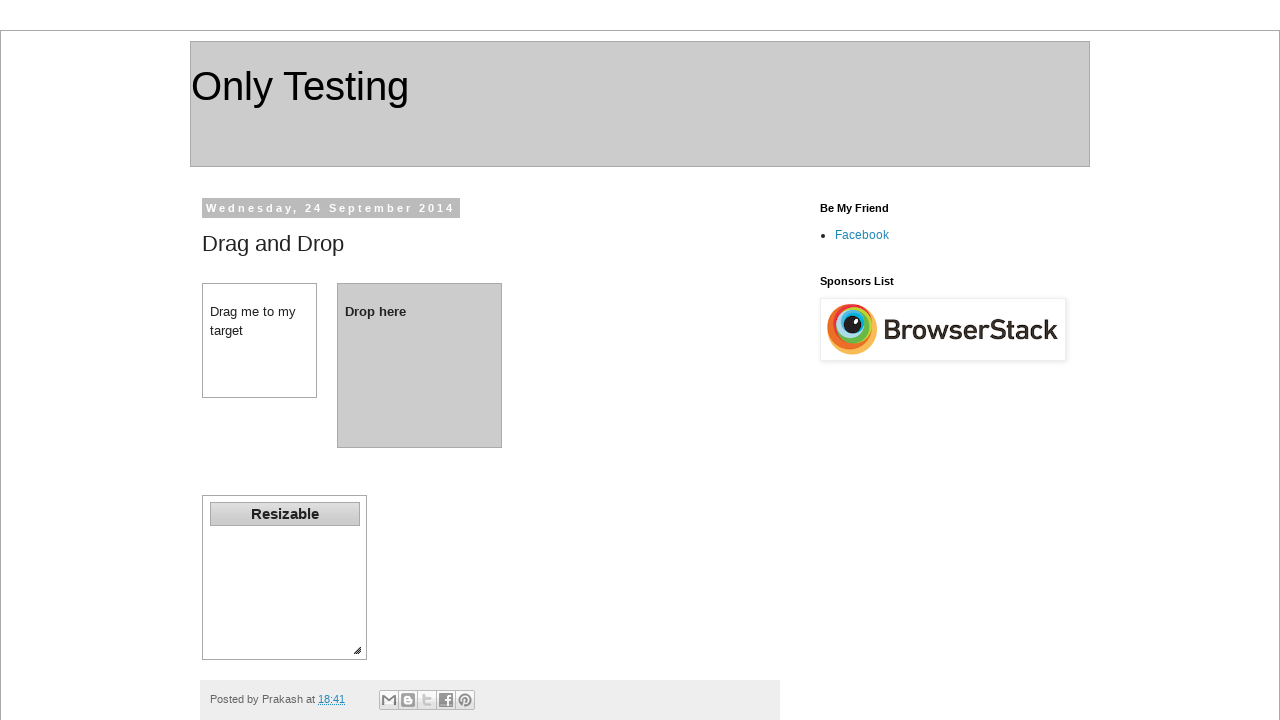

Dragged element from source location and dropped it onto target location at (420, 365)
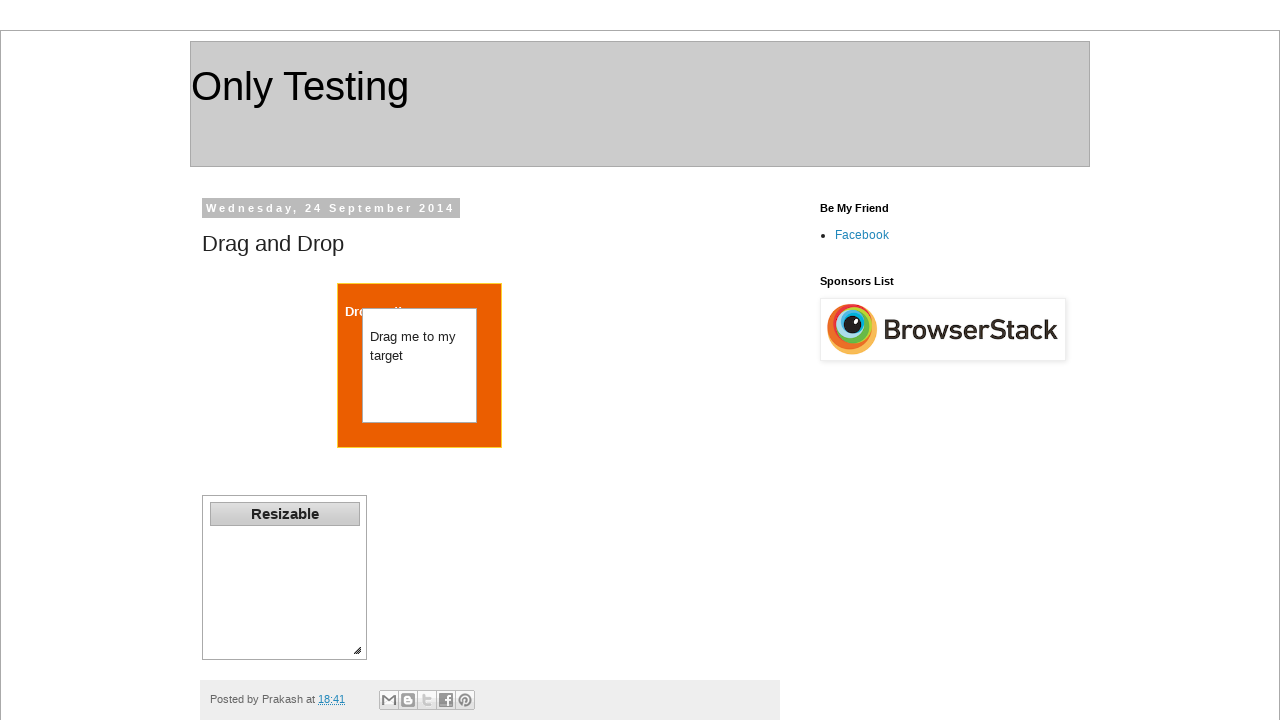

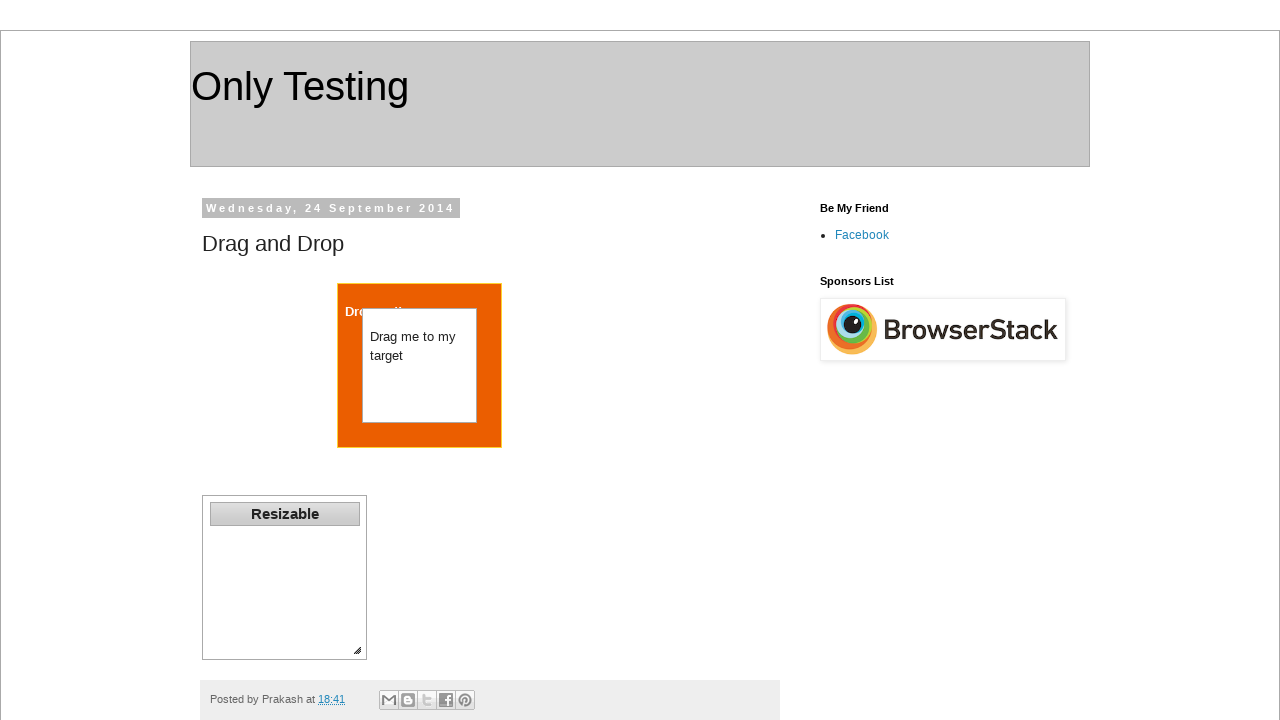